Visits multiple OpenMarket documentation pages and scrolls to the bottom of each page to verify they load correctly

Starting URL: https://www.openmarket.com/docs/Content/releasenotes/benefits.htm

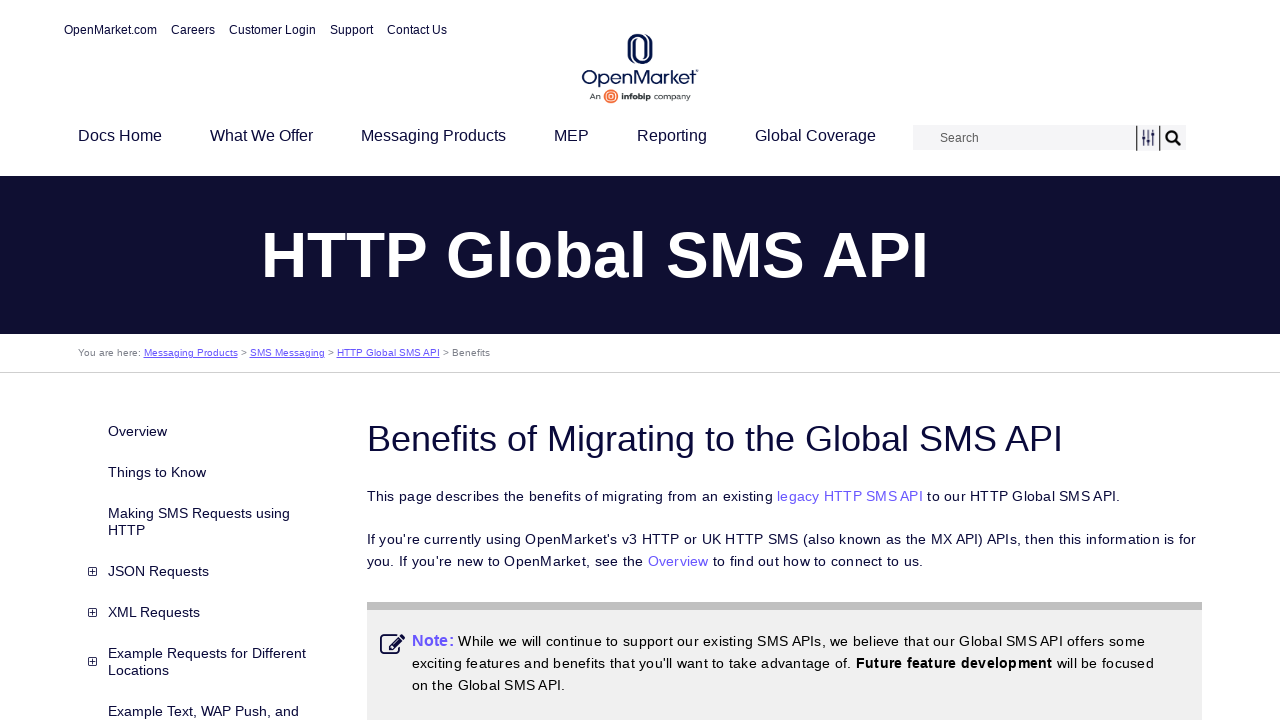

Scrolled to bottom of benefits release notes page
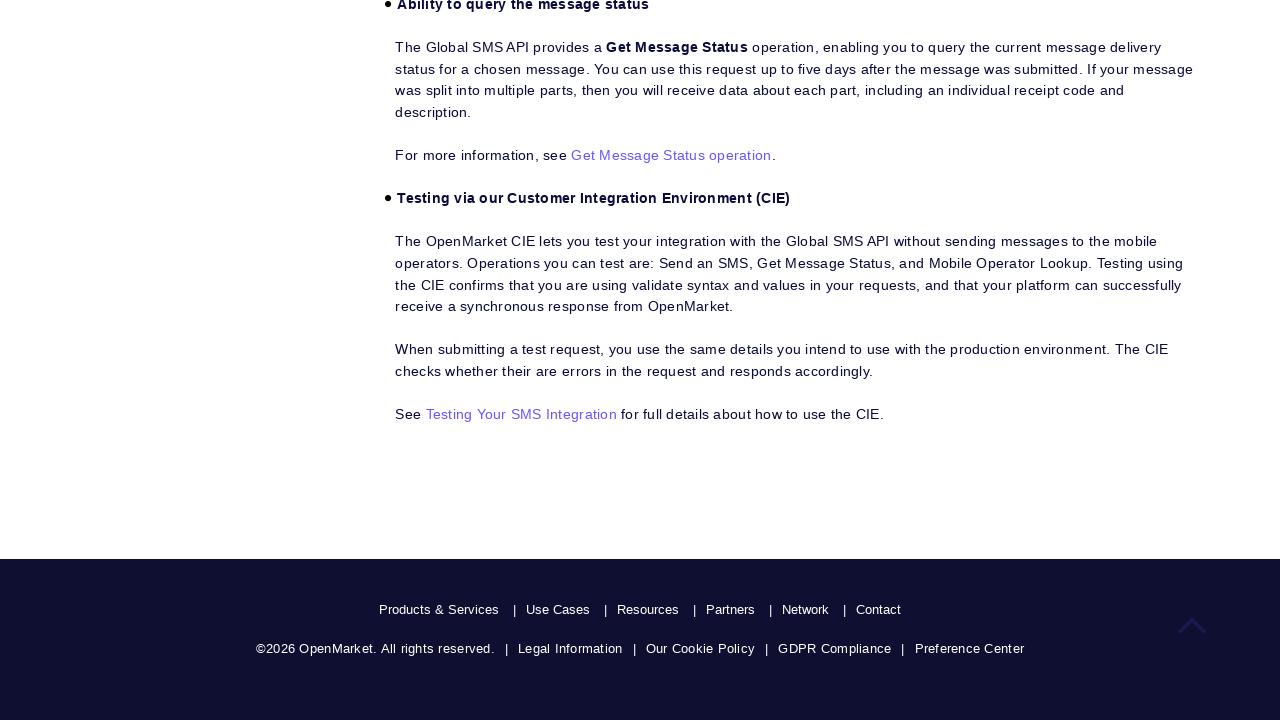

Navigated to documentation page: https://www.openmarket.com/docs/Content/sms.htm
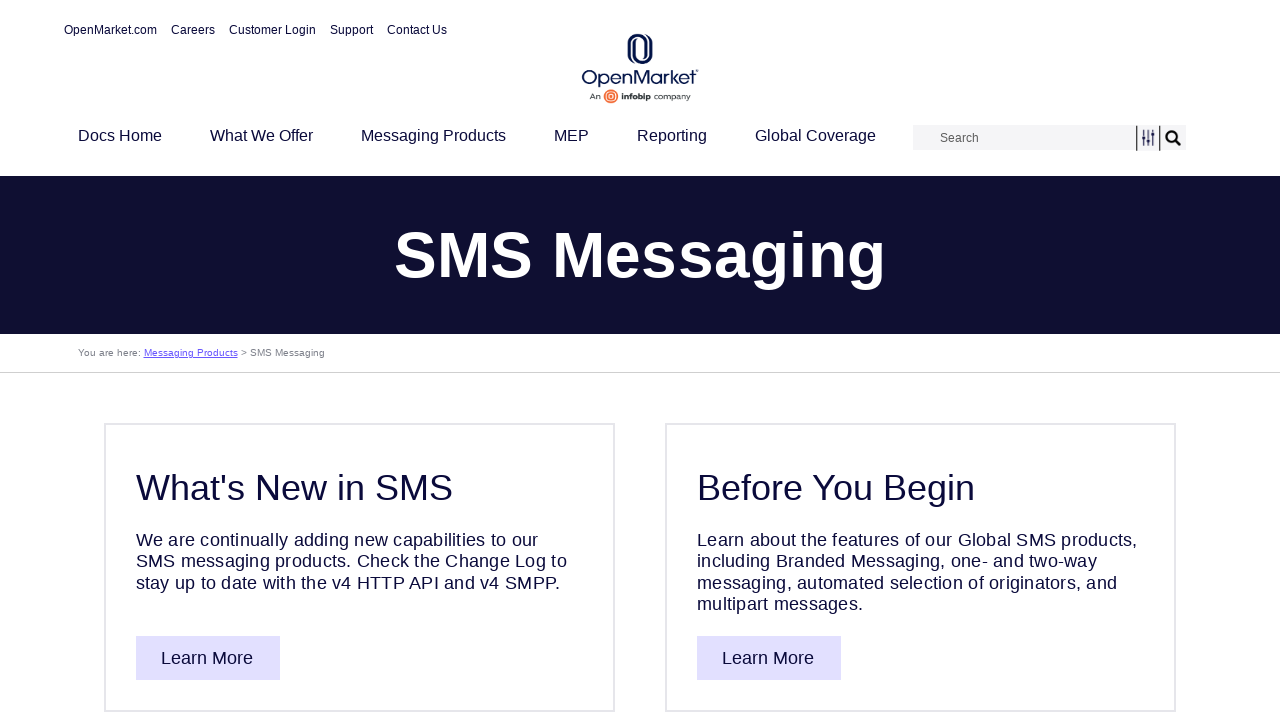

Waited for page to reach domcontentloaded state
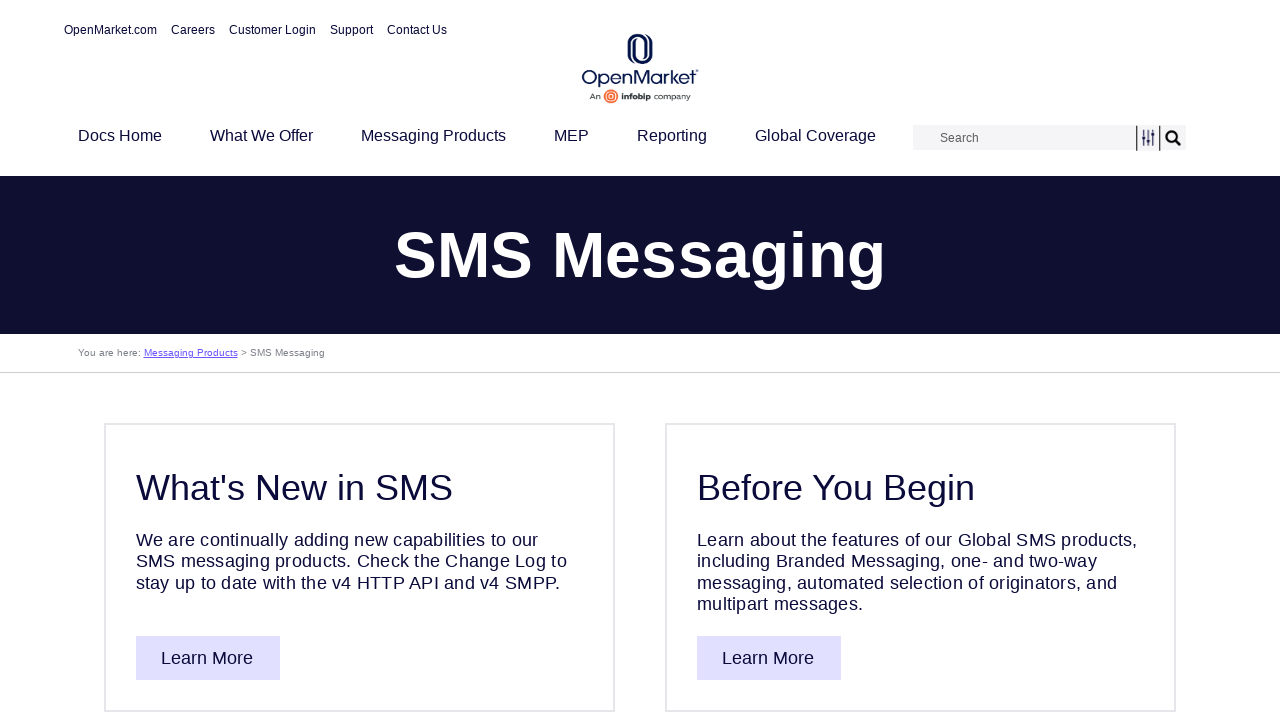

Scrolled to bottom of current documentation page
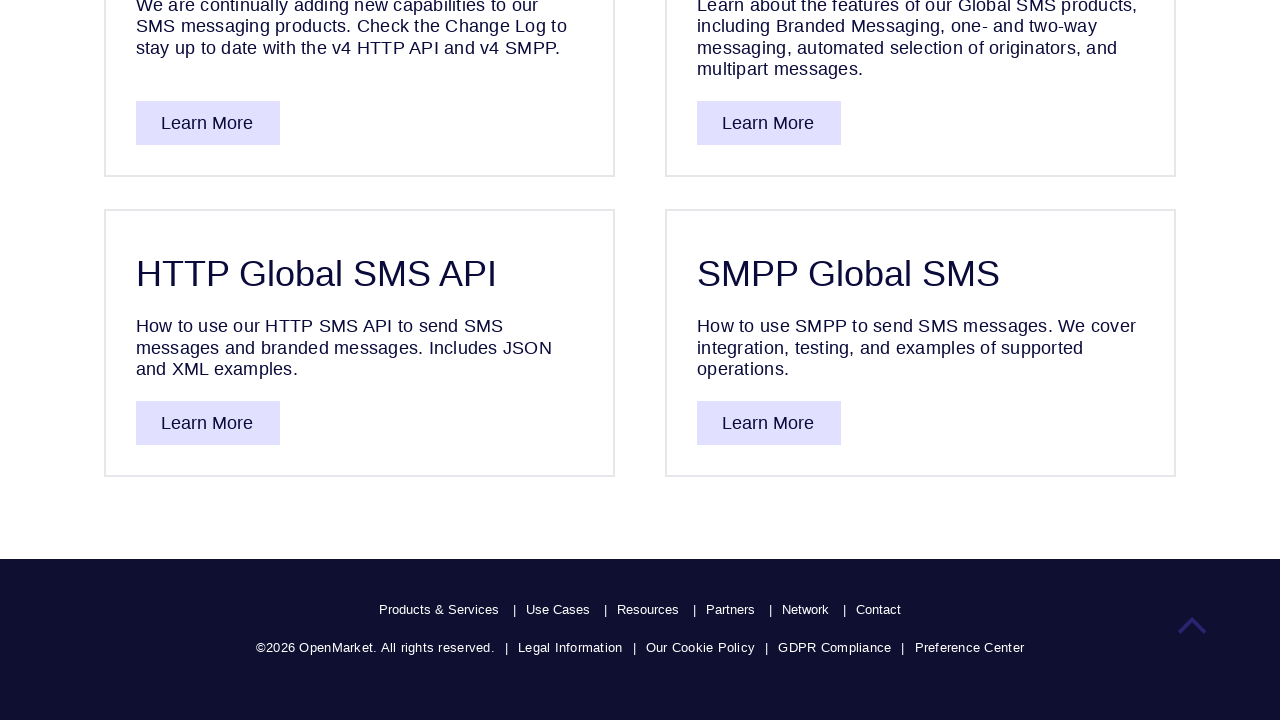

Navigated to documentation page: https://www.openmarket.com/docs/Content/apis/sms/sms-get-started.htm
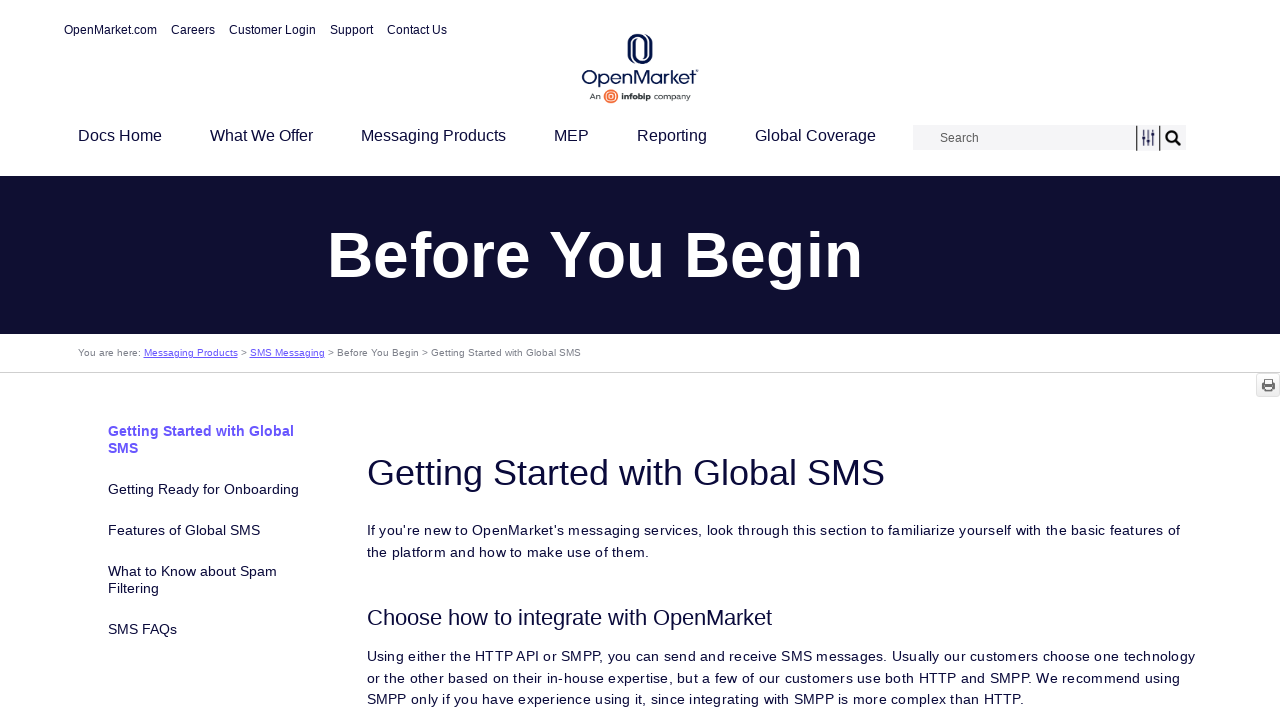

Waited for page to reach domcontentloaded state
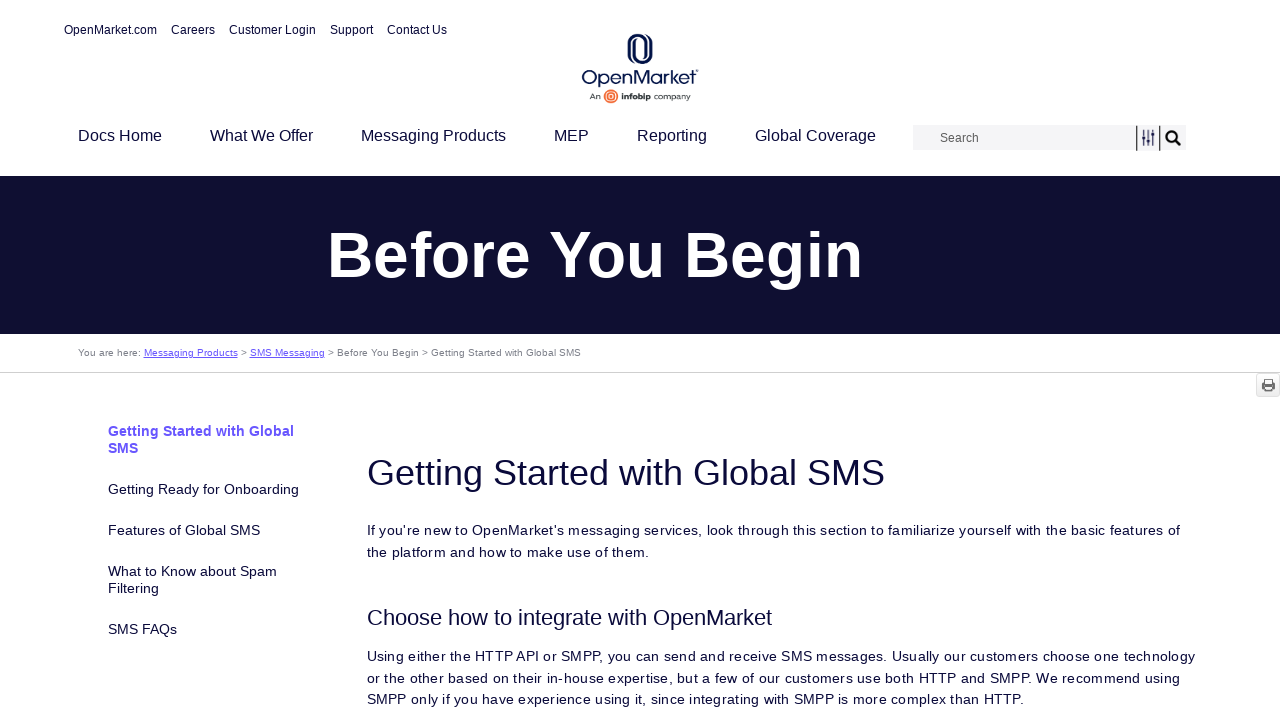

Scrolled to bottom of current documentation page
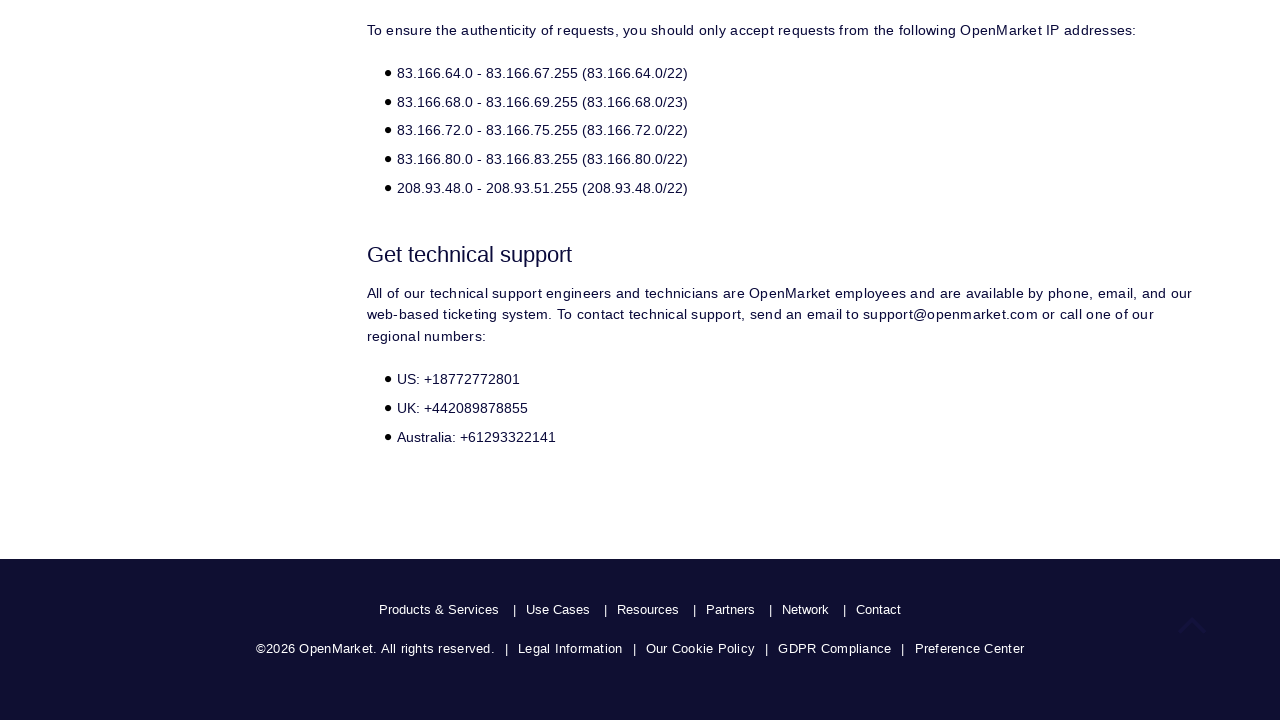

Navigated to documentation page: https://www.openmarket.com/docs/Content/apis/v4http/things-to-know.htm#Messagerequest
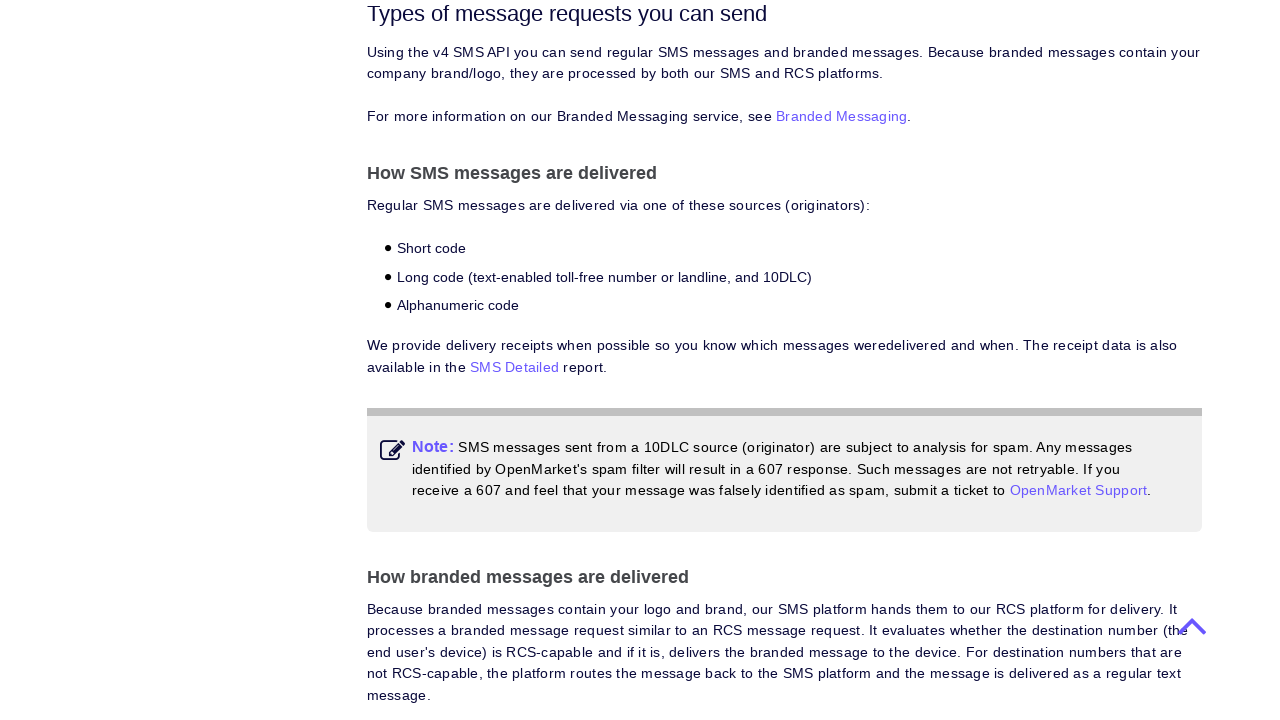

Waited for page to reach domcontentloaded state
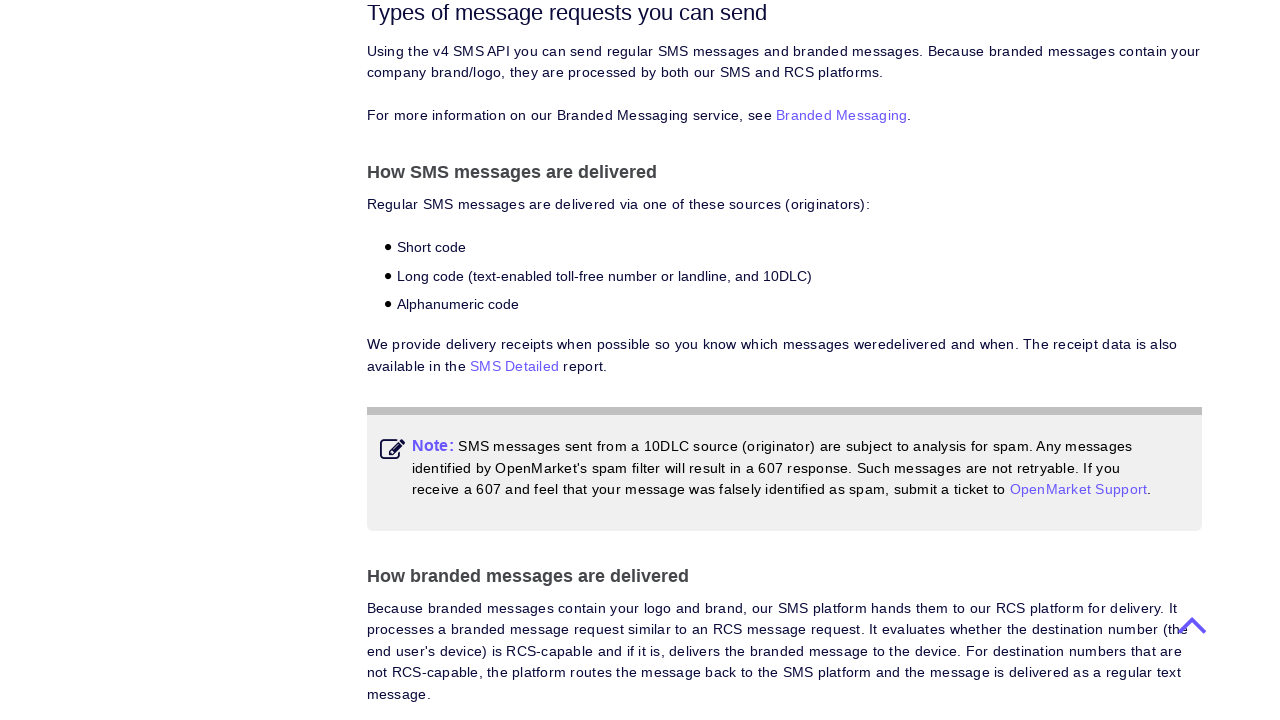

Scrolled to bottom of current documentation page
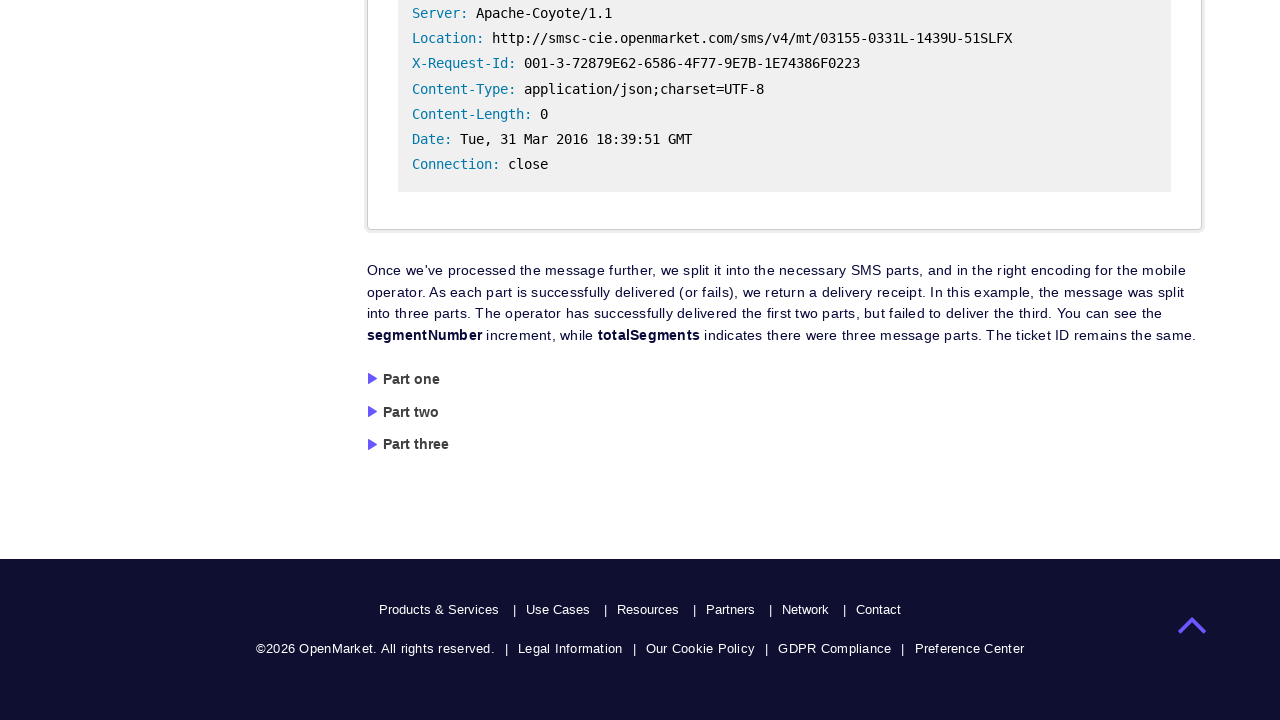

Navigated to documentation page: https://www.openmarket.com/docs/Content/apis/v4http/send-json.htm
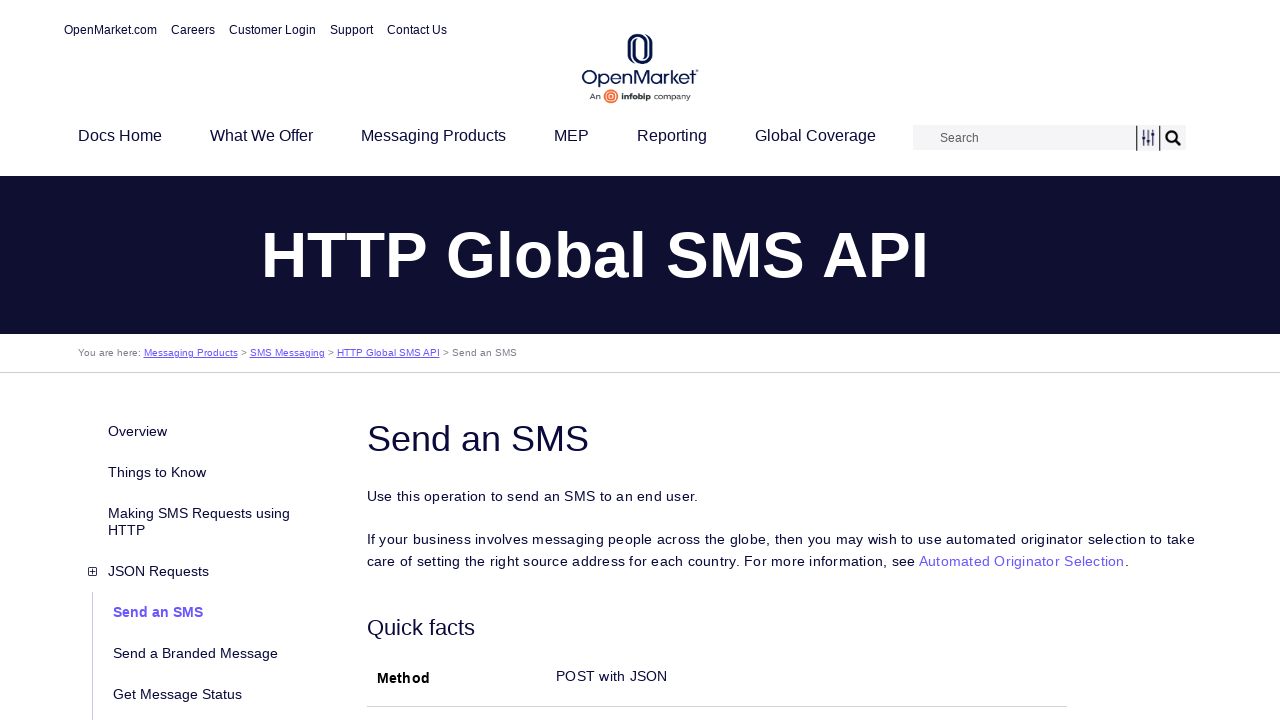

Waited for page to reach domcontentloaded state
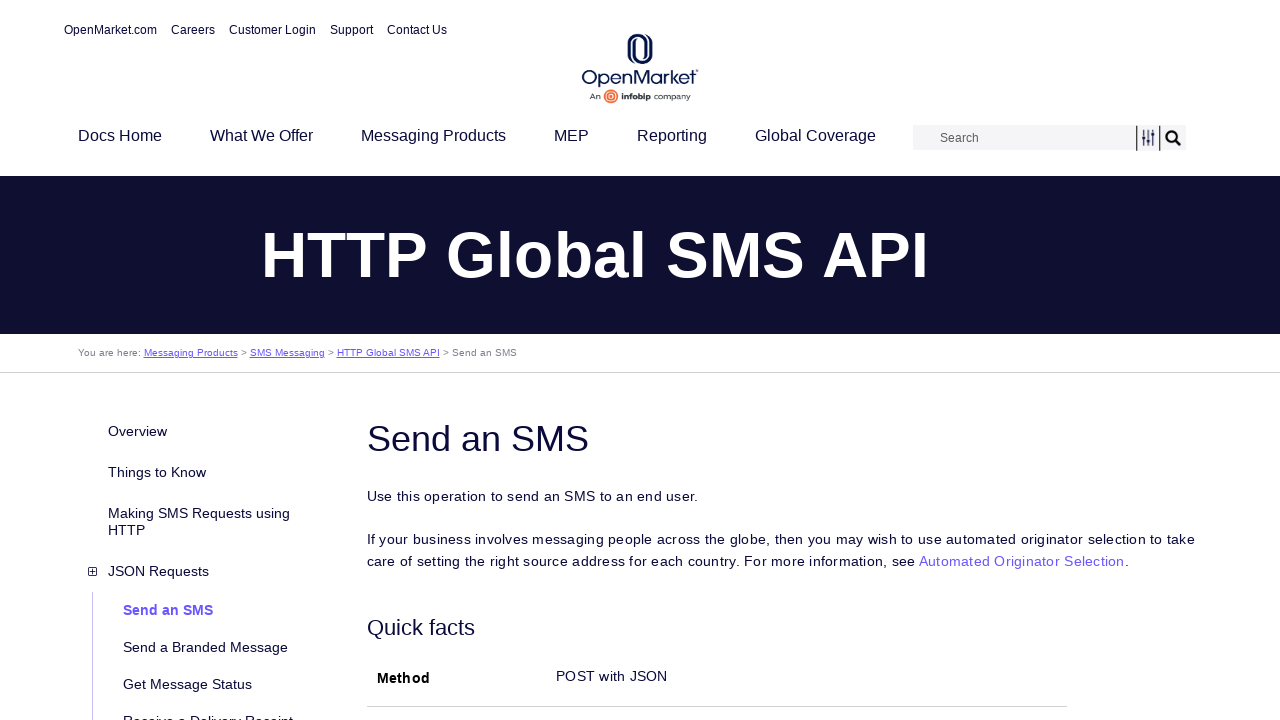

Scrolled to bottom of current documentation page
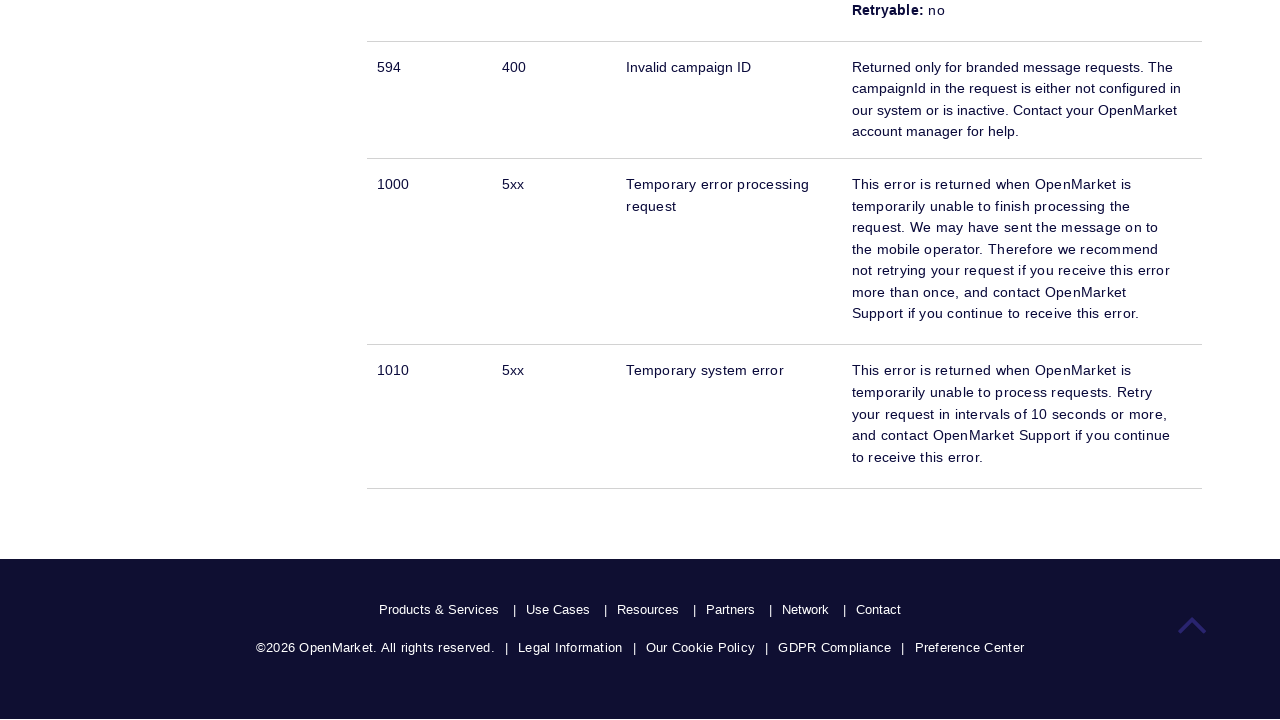

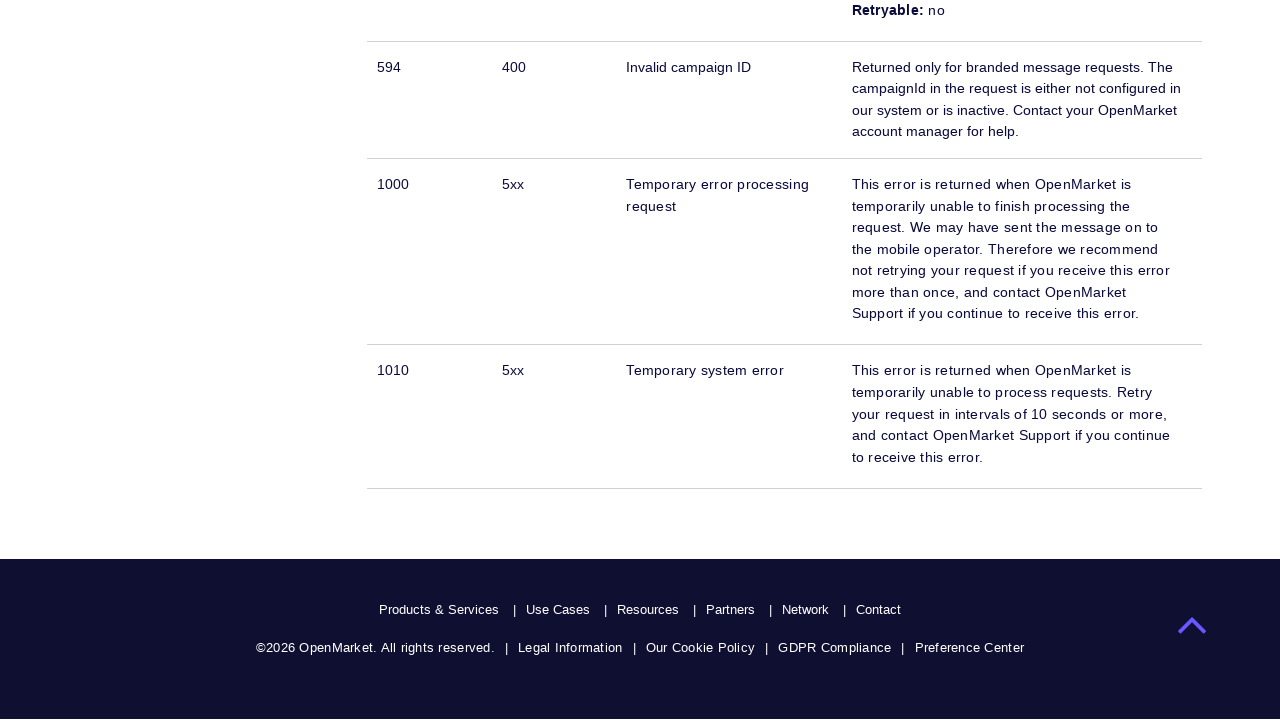